Tests mouse hover functionality by hovering over a menu element to reveal a dropdown, then clicking on the "Top" link in the submenu.

Starting URL: https://rahulshettyacademy.com/AutomationPractice

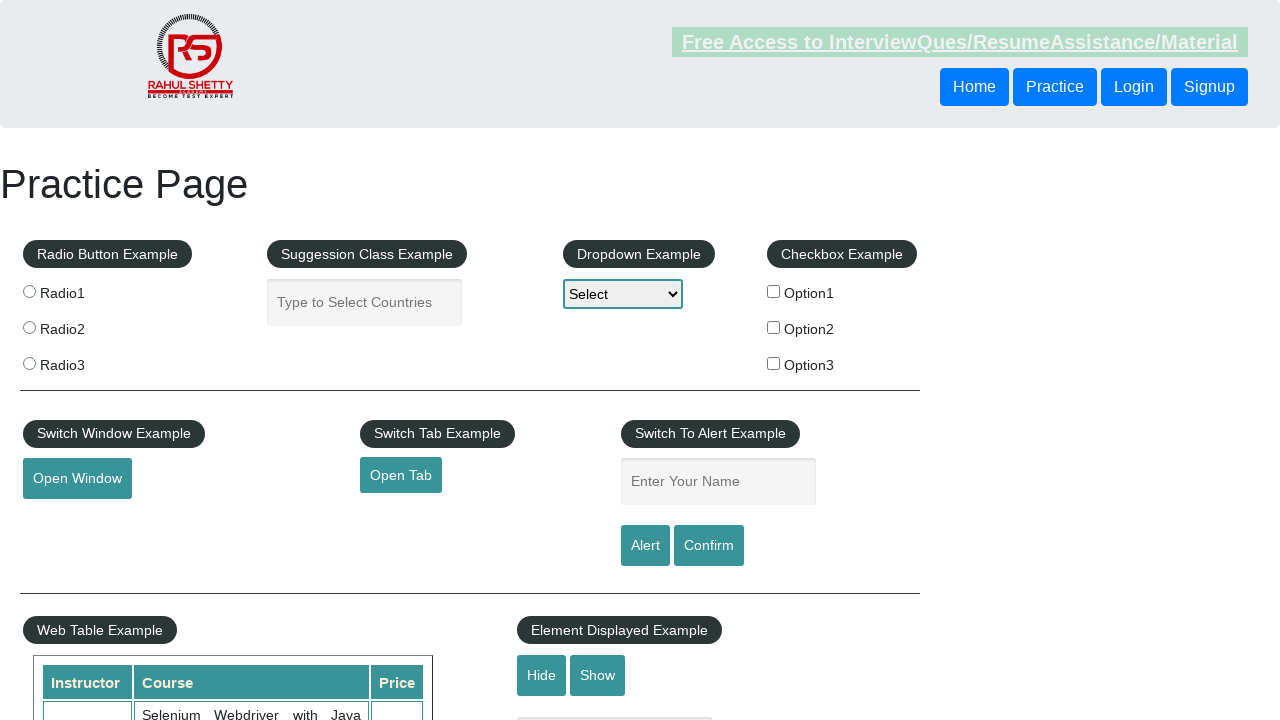

Hovered over mouse hover menu element to reveal dropdown at (83, 361) on #mousehover
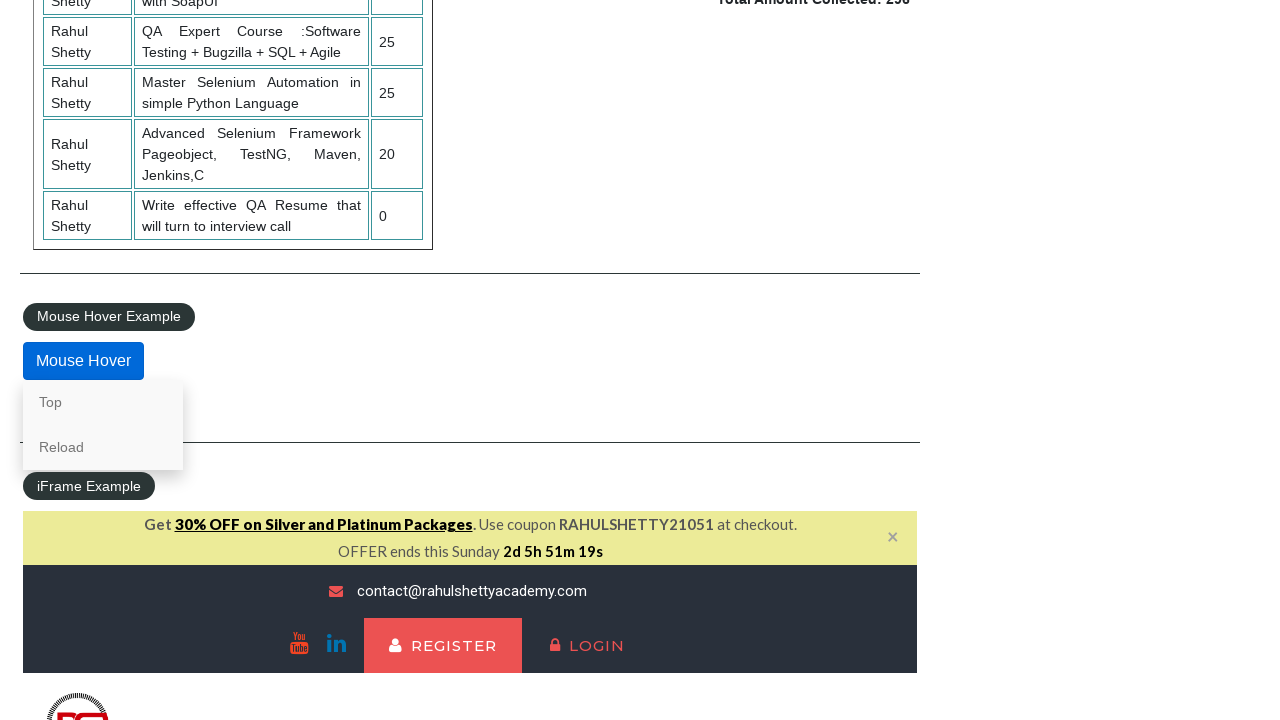

Clicked on 'Top' link in the submenu at (103, 402) on a:text('Top')
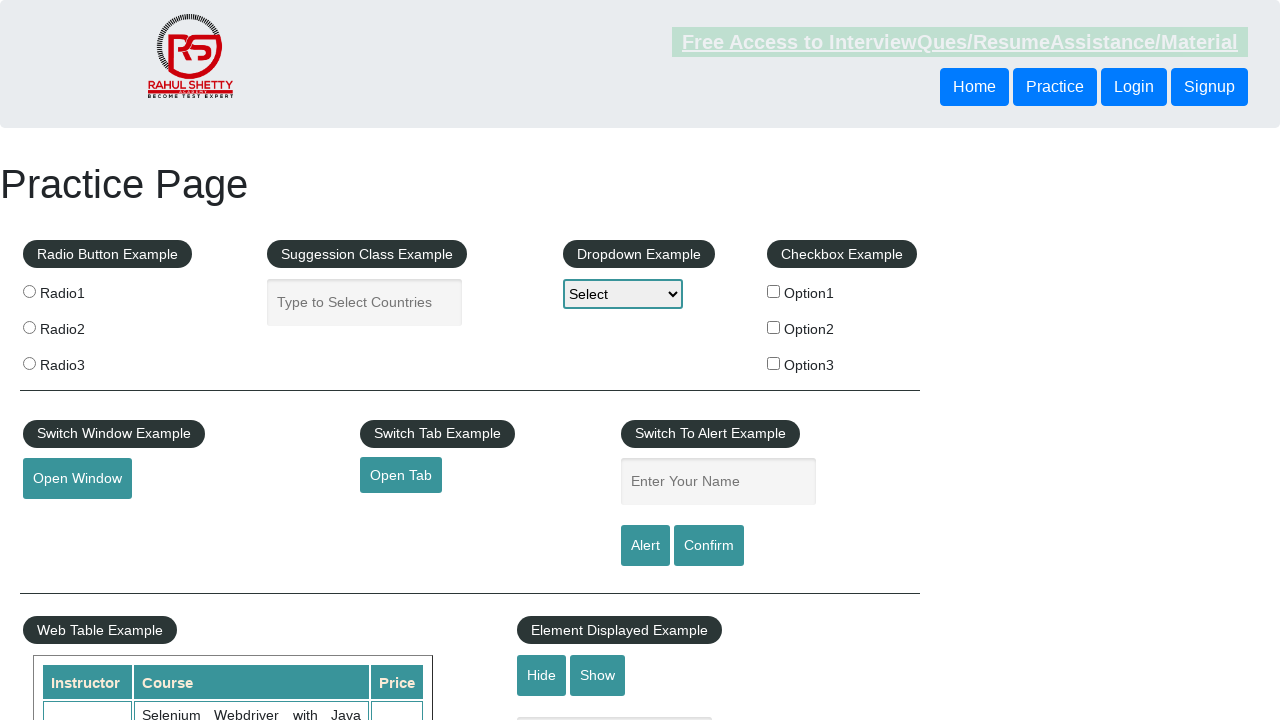

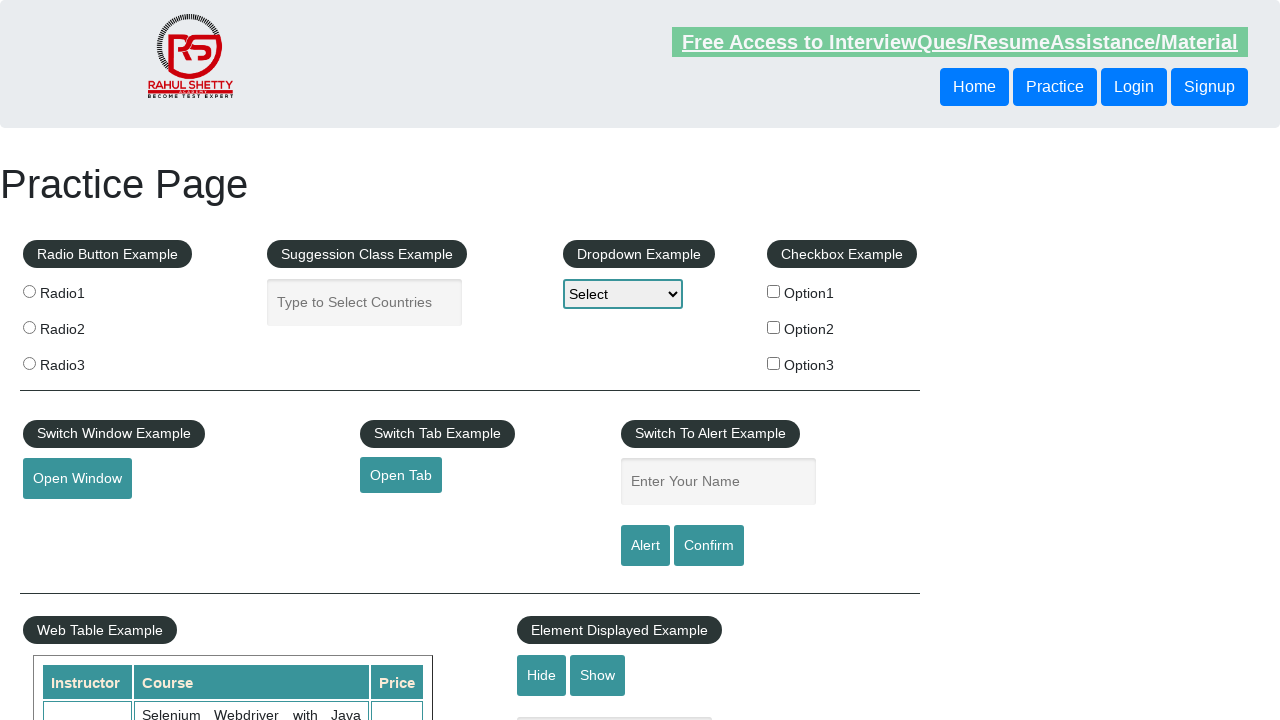